Tests that entered text is trimmed when editing a todo item

Starting URL: https://demo.playwright.dev/todomvc

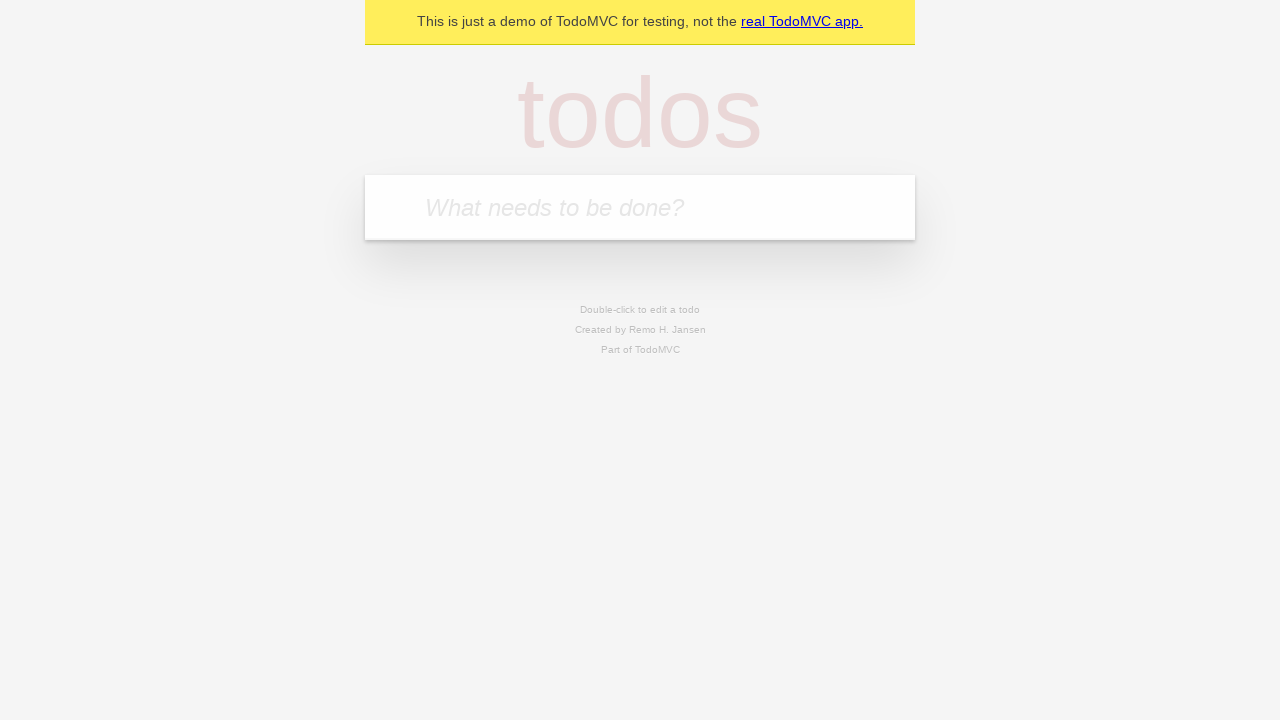

Filled todo input with 'buy some cheese' on internal:attr=[placeholder="What needs to be done?"i]
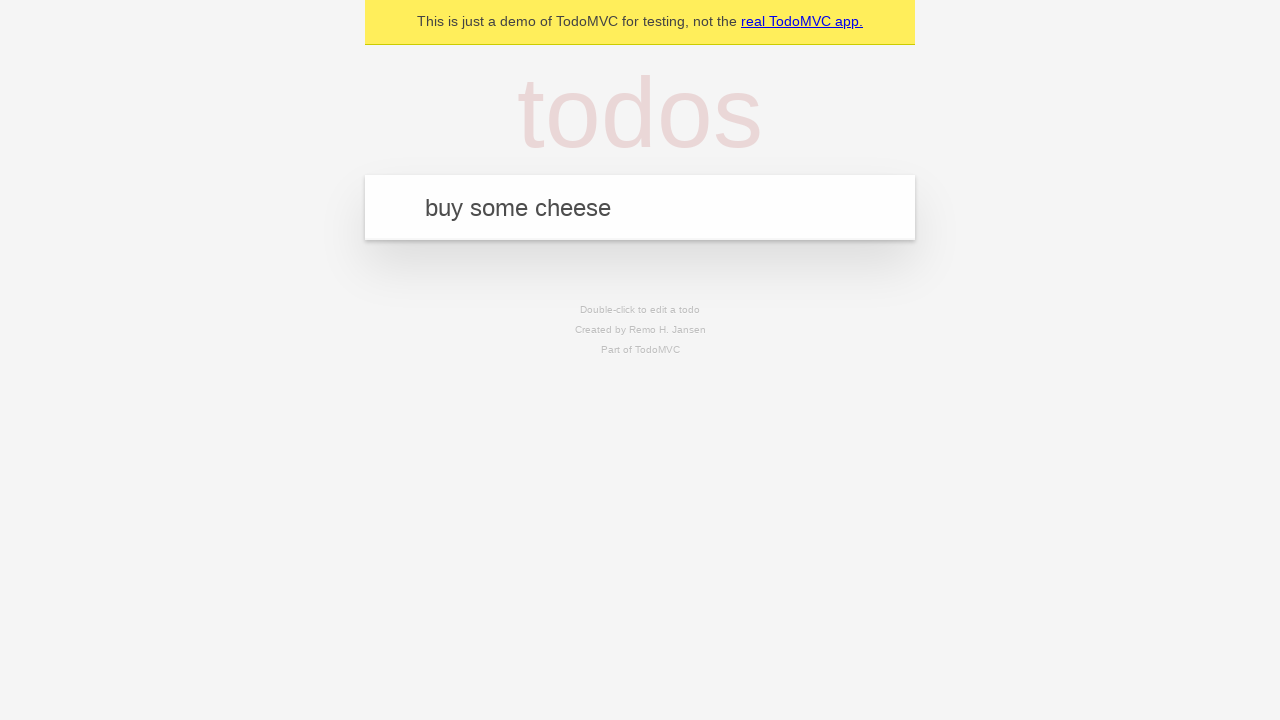

Pressed Enter to create first todo item on internal:attr=[placeholder="What needs to be done?"i]
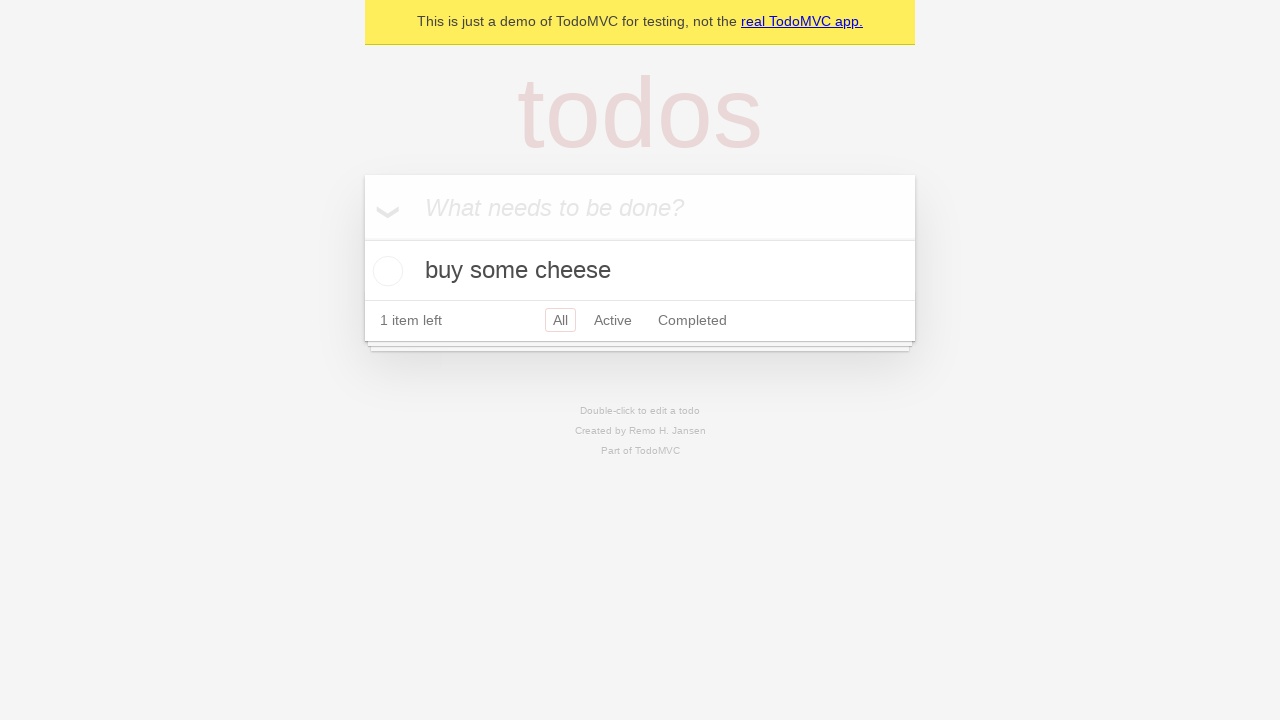

Filled todo input with 'feed the cat' on internal:attr=[placeholder="What needs to be done?"i]
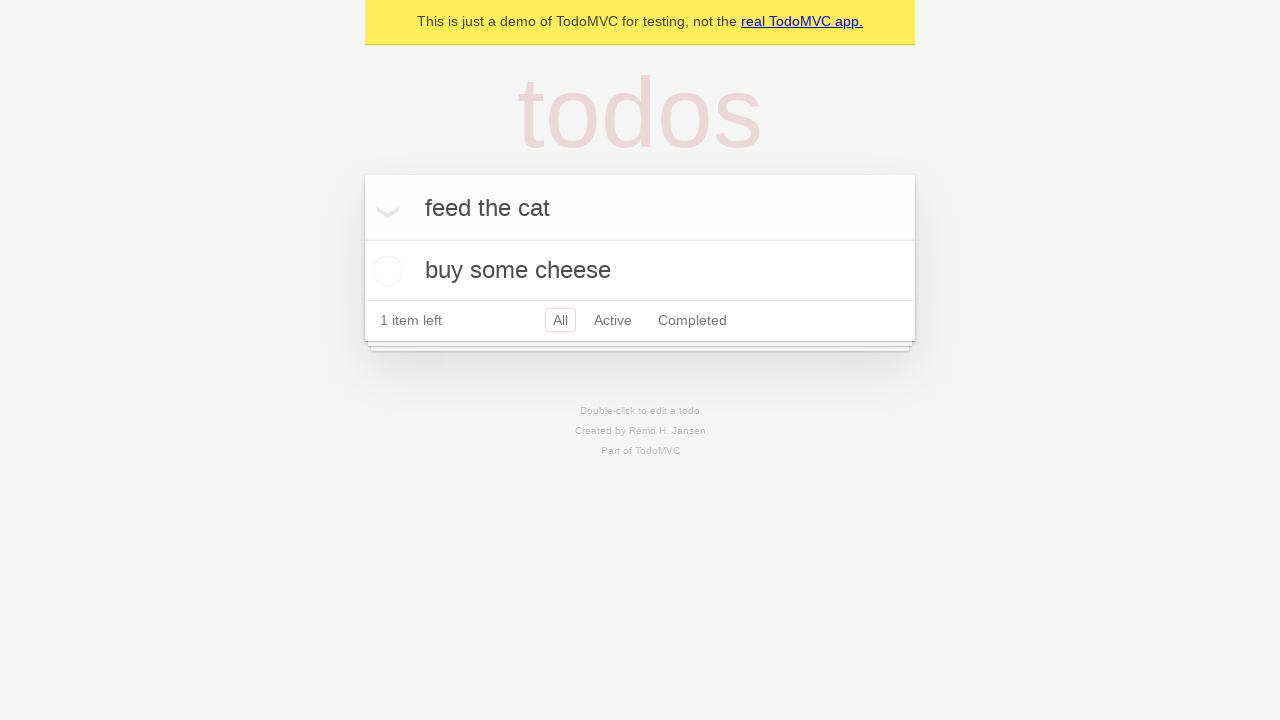

Pressed Enter to create second todo item on internal:attr=[placeholder="What needs to be done?"i]
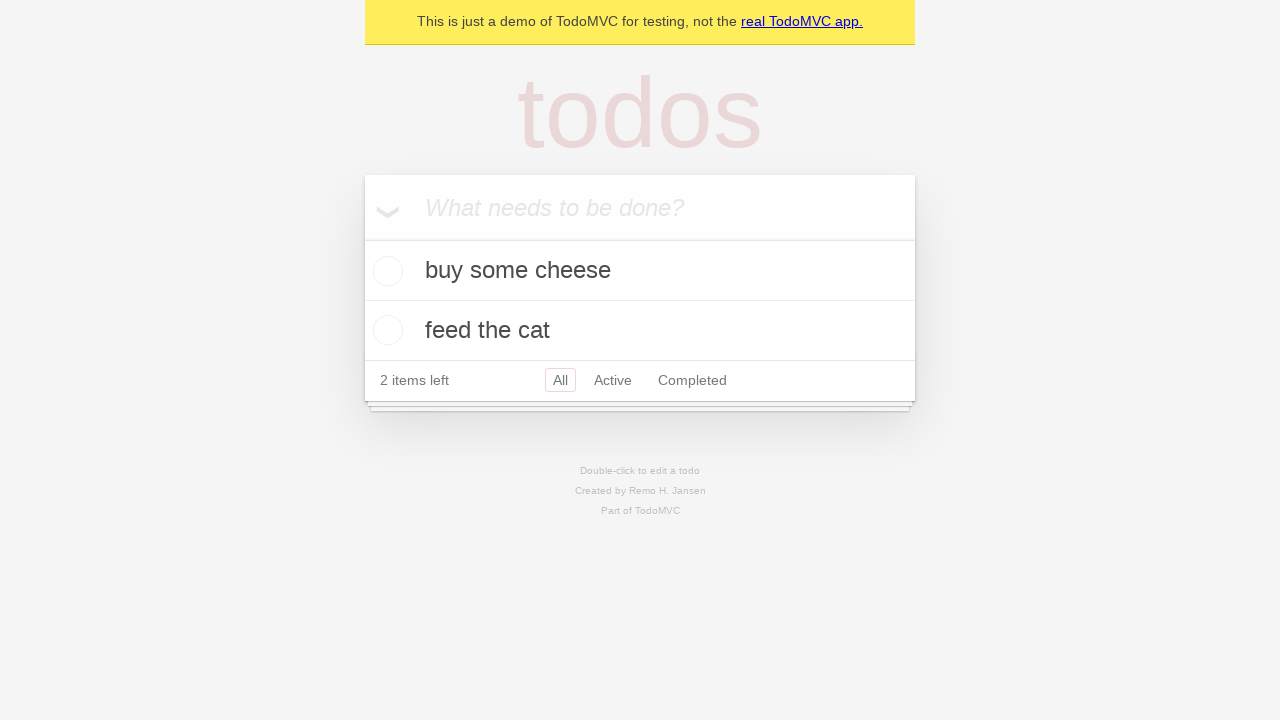

Filled todo input with 'book a doctors appointment' on internal:attr=[placeholder="What needs to be done?"i]
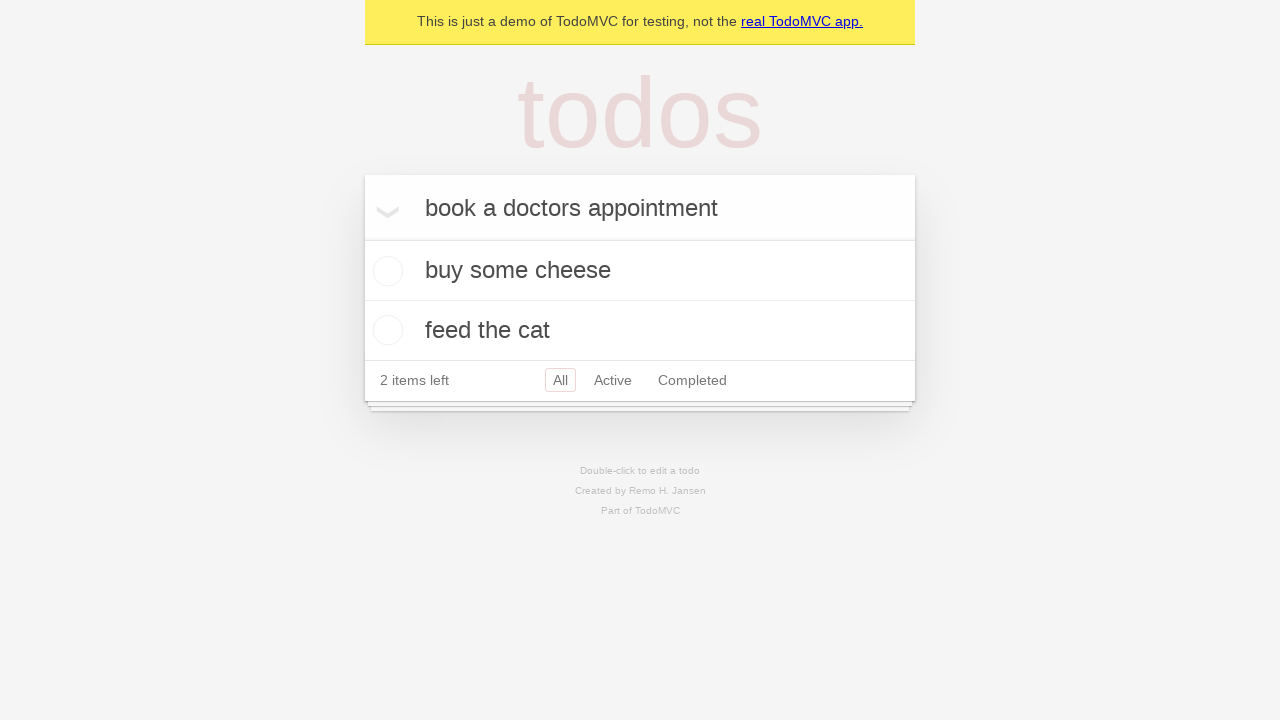

Pressed Enter to create third todo item on internal:attr=[placeholder="What needs to be done?"i]
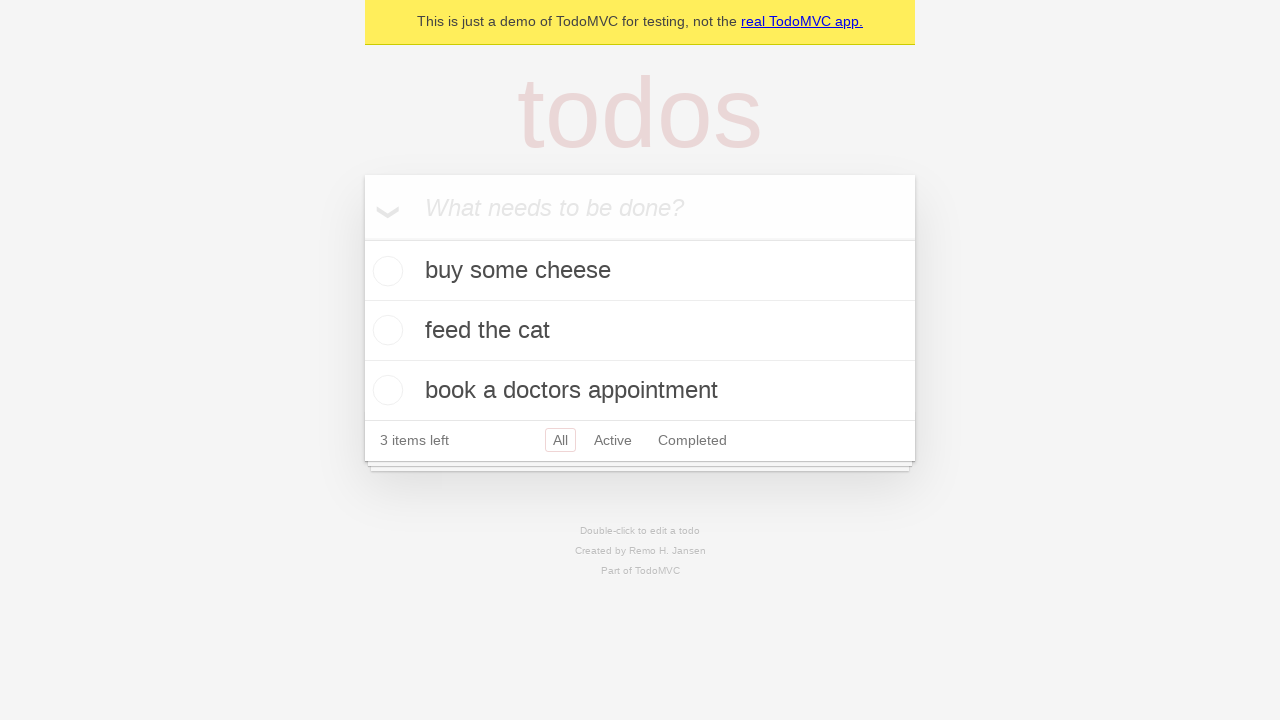

Double-clicked second todo item to enter edit mode at (640, 331) on internal:testid=[data-testid="todo-item"s] >> nth=1
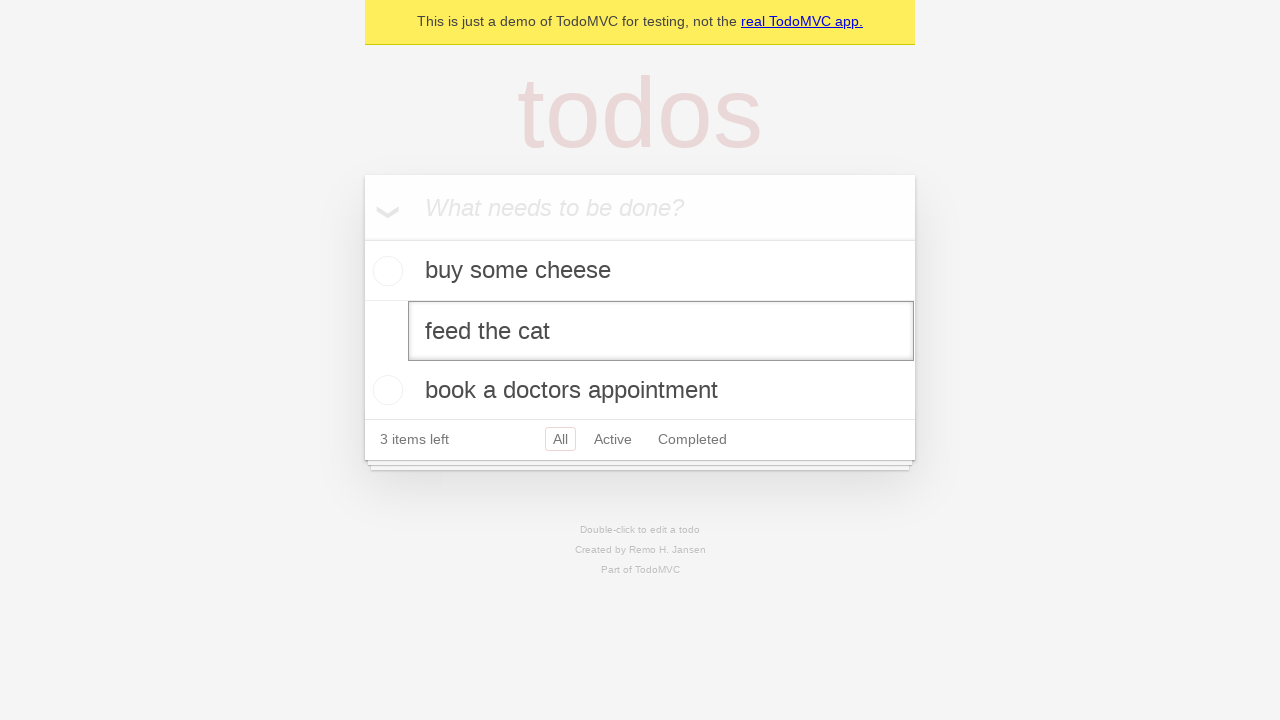

Filled edit field with text containing leading and trailing whitespace on internal:testid=[data-testid="todo-item"s] >> nth=1 >> internal:role=textbox[nam
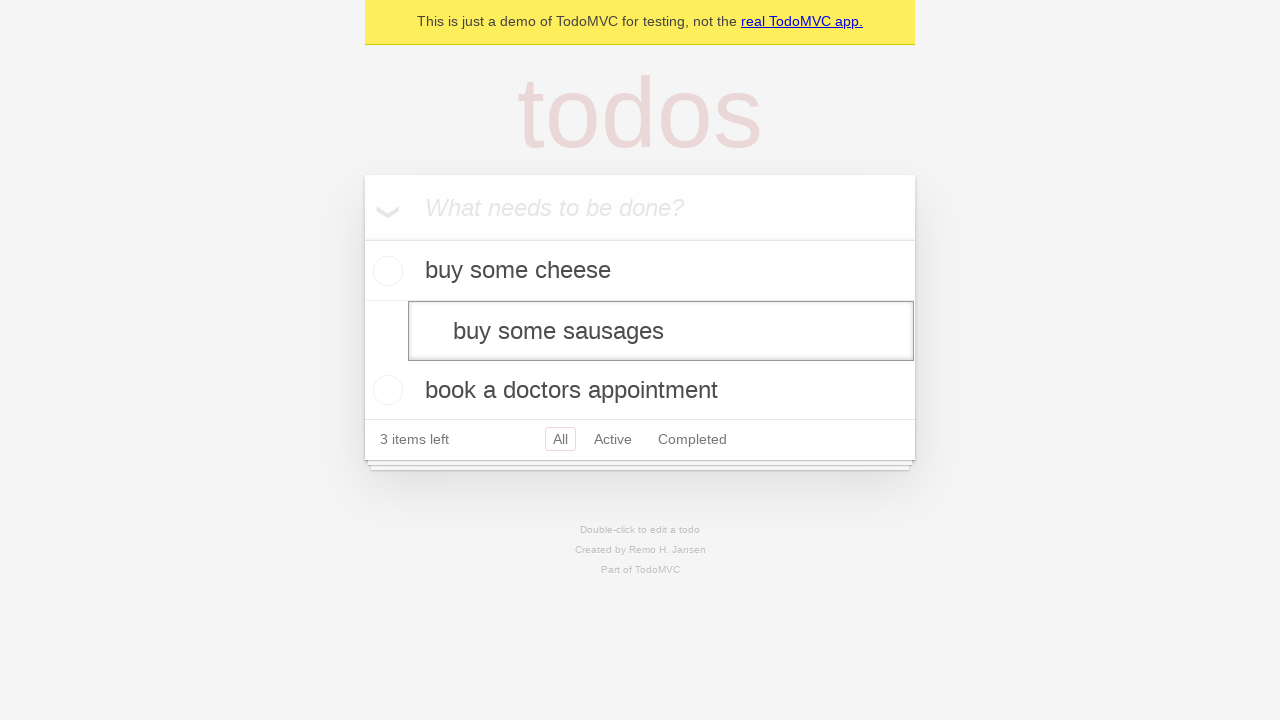

Pressed Enter to save edited todo item with trimmed text on internal:testid=[data-testid="todo-item"s] >> nth=1 >> internal:role=textbox[nam
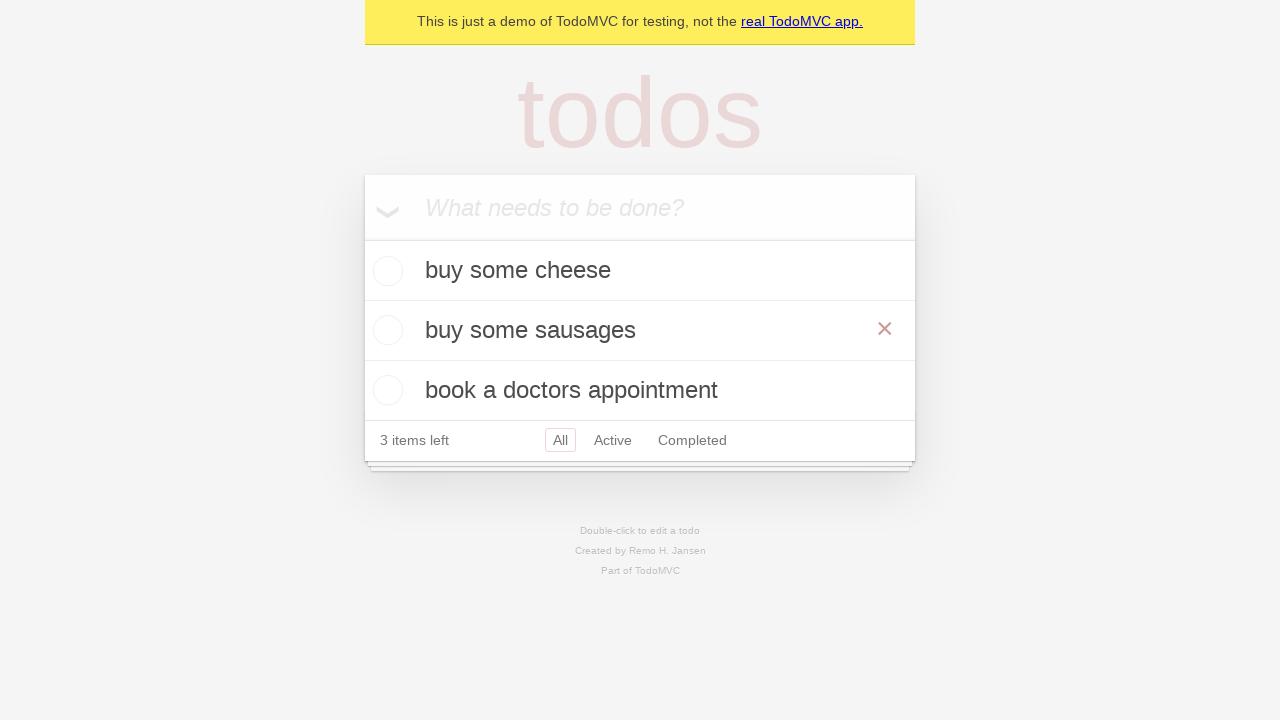

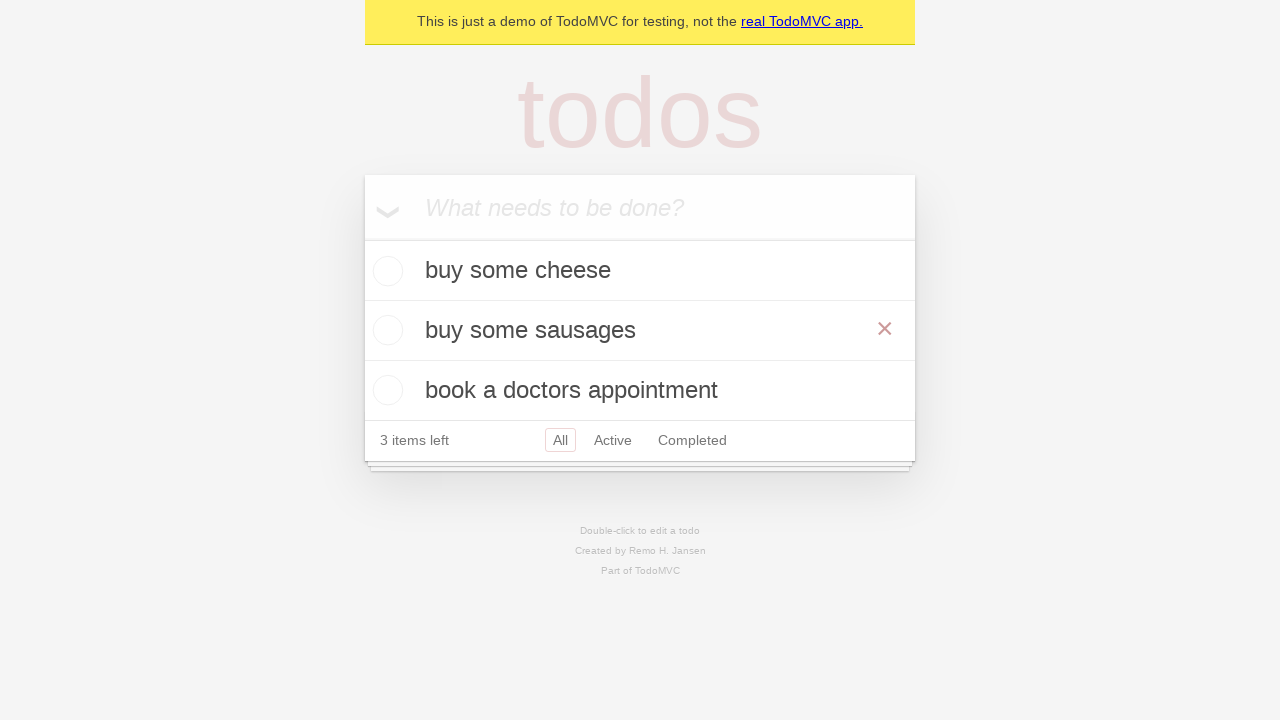